Tests drag and drop functionality by dragging one element onto a drop target and verifying the drop was successful

Starting URL: https://testpages.eviltester.com/styled/drag-drop-javascript.html

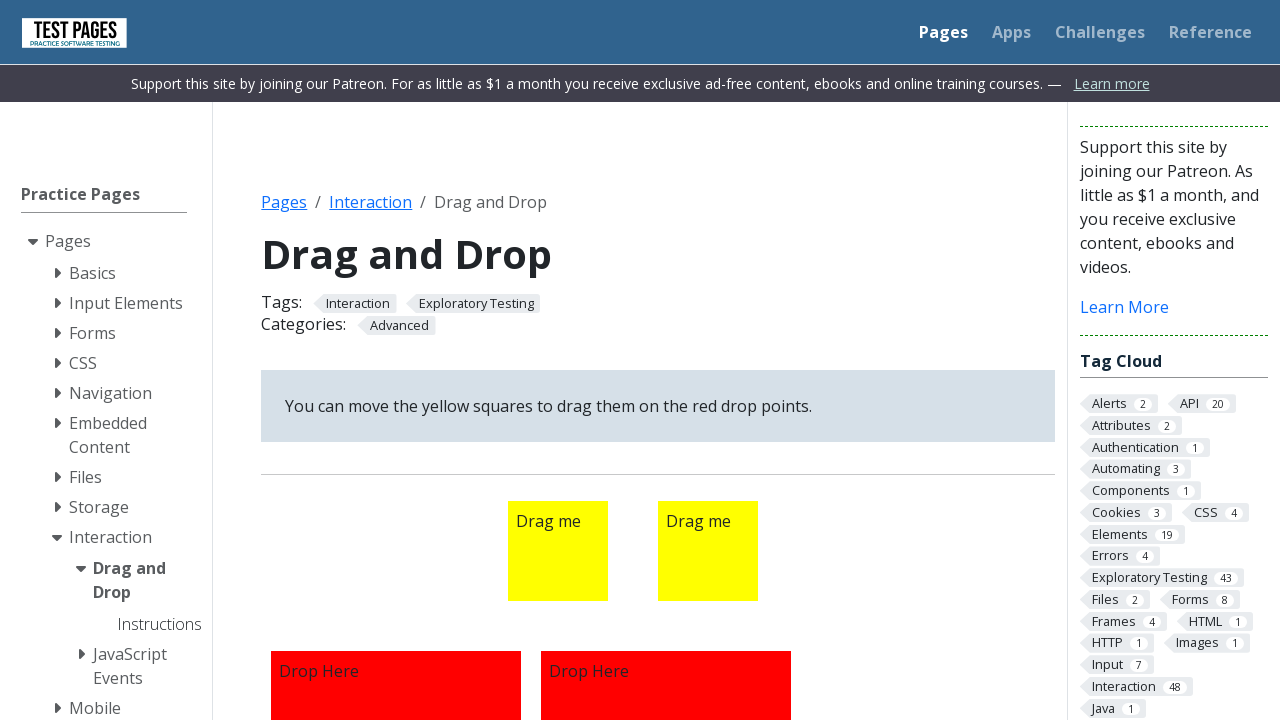

Navigated to drag and drop test page
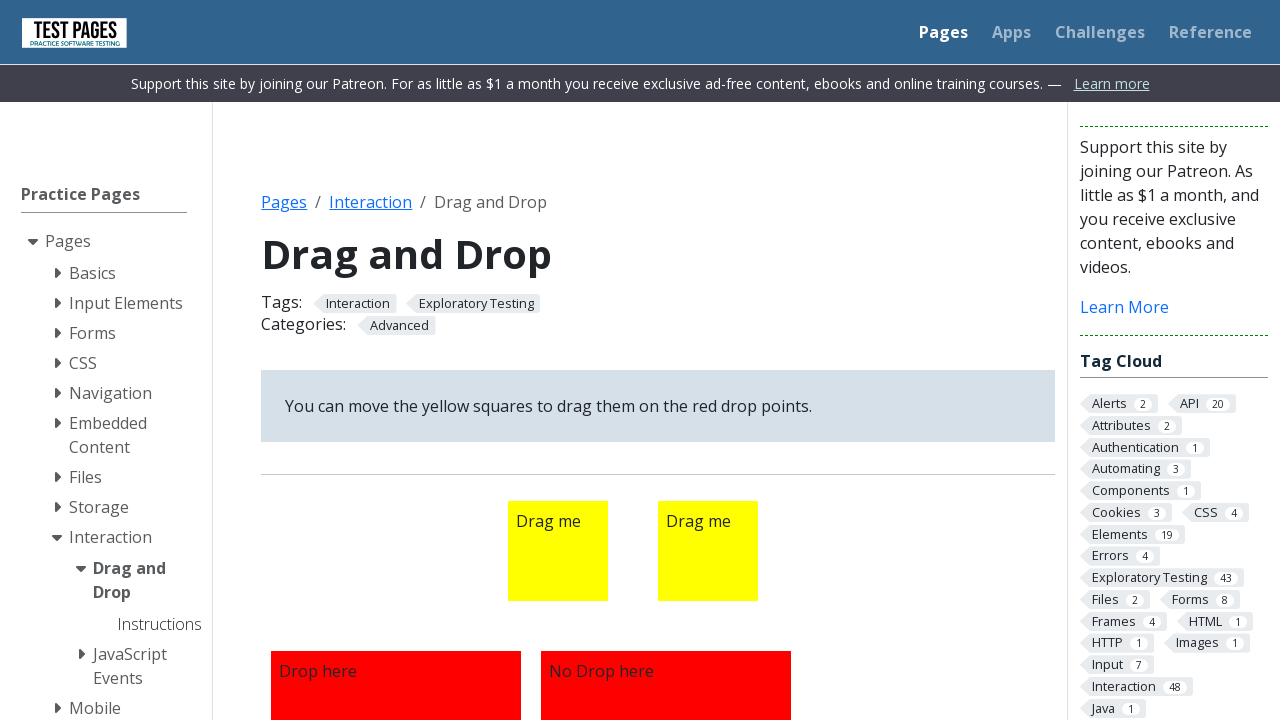

Dragged element 1 onto drop target 1 at (396, 595)
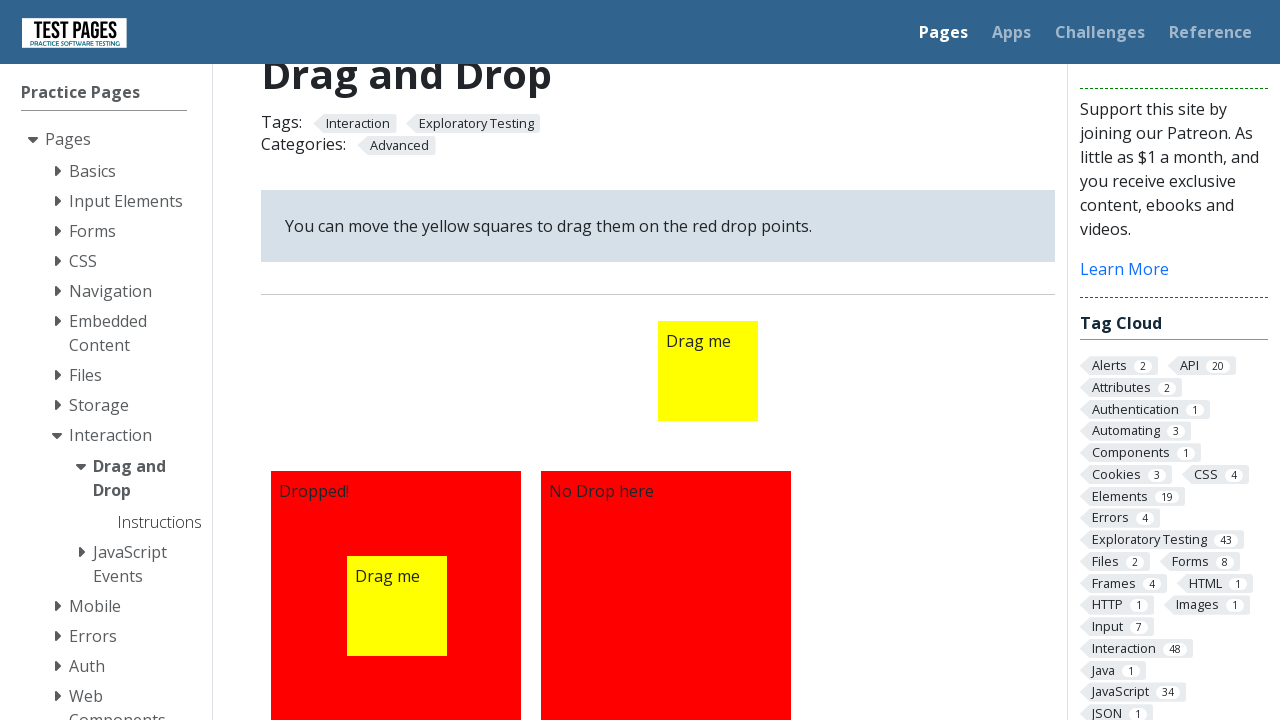

Verified drop was successful - 'Dropped!' text appeared in target
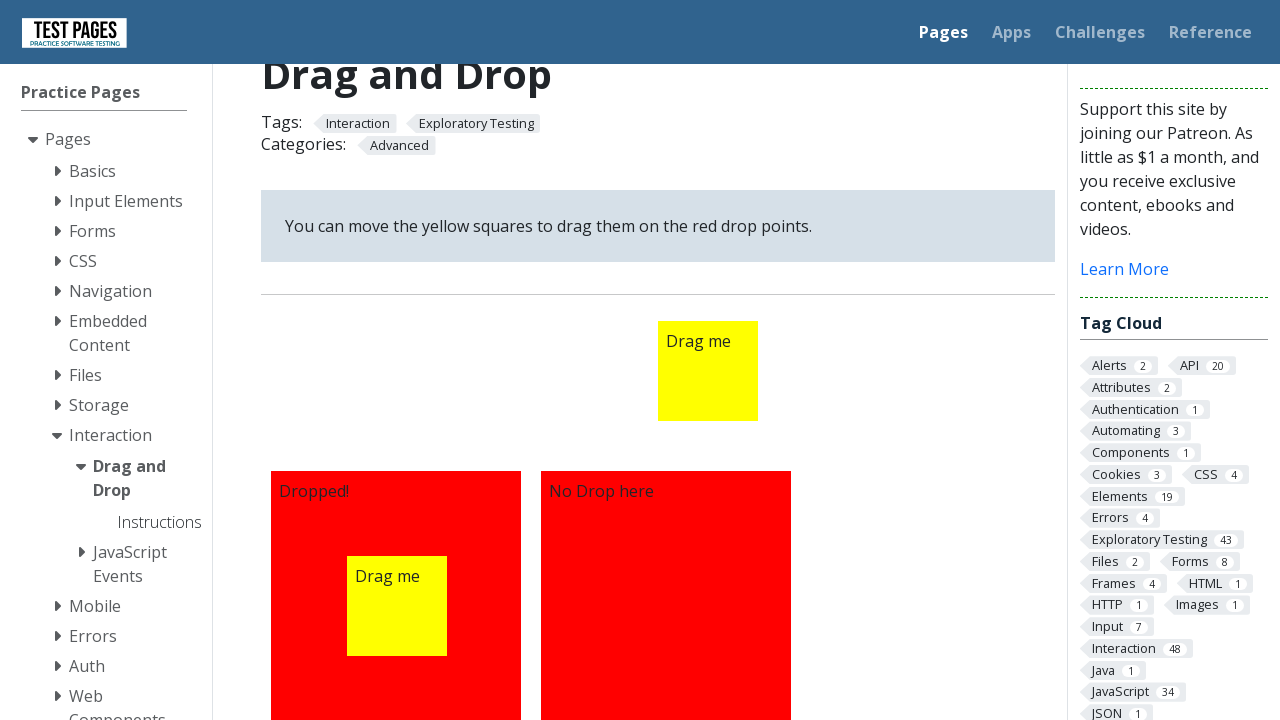

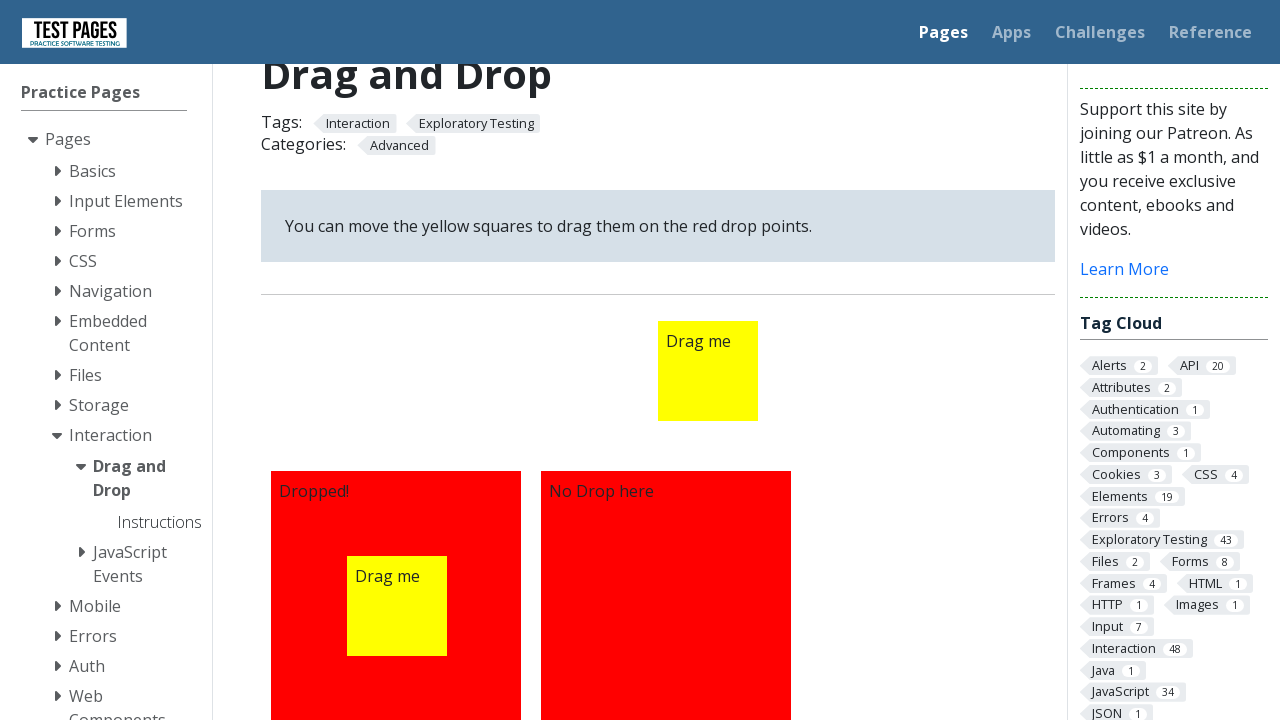